Navigates to SpiceJet and verifies the React root element exists

Starting URL: https://www.spicejet.com

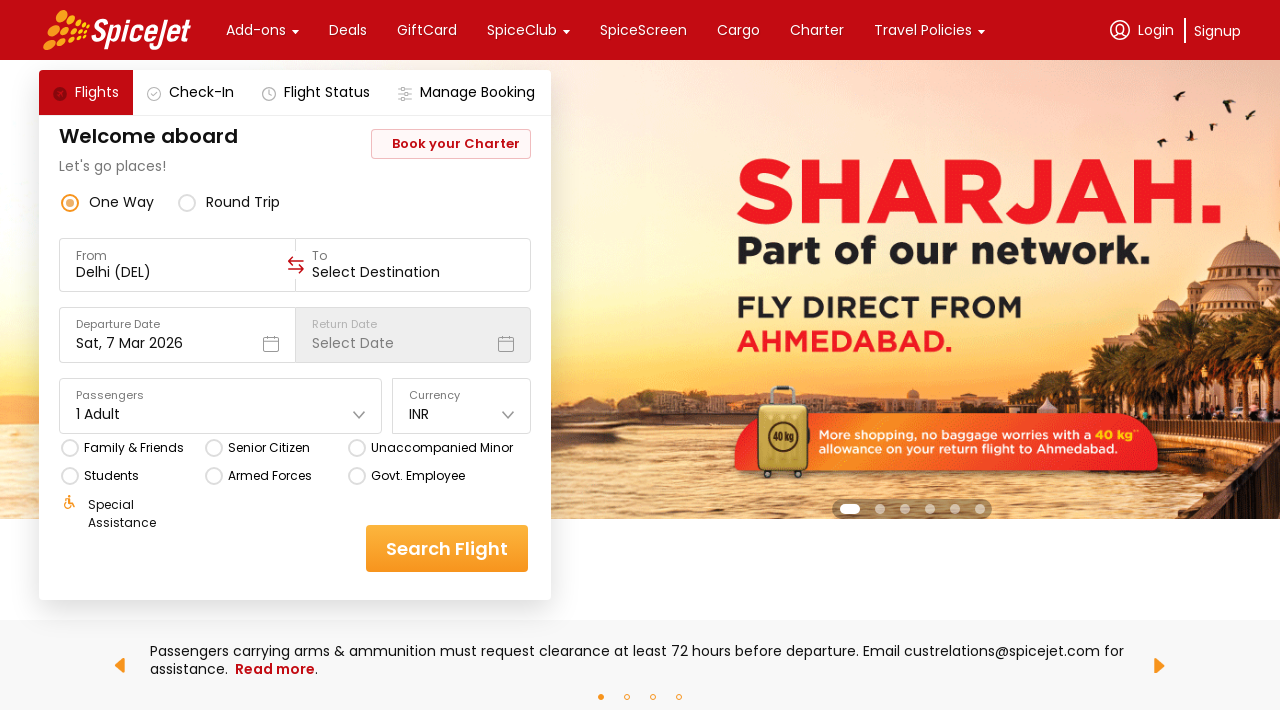

Navigated to SpiceJet homepage
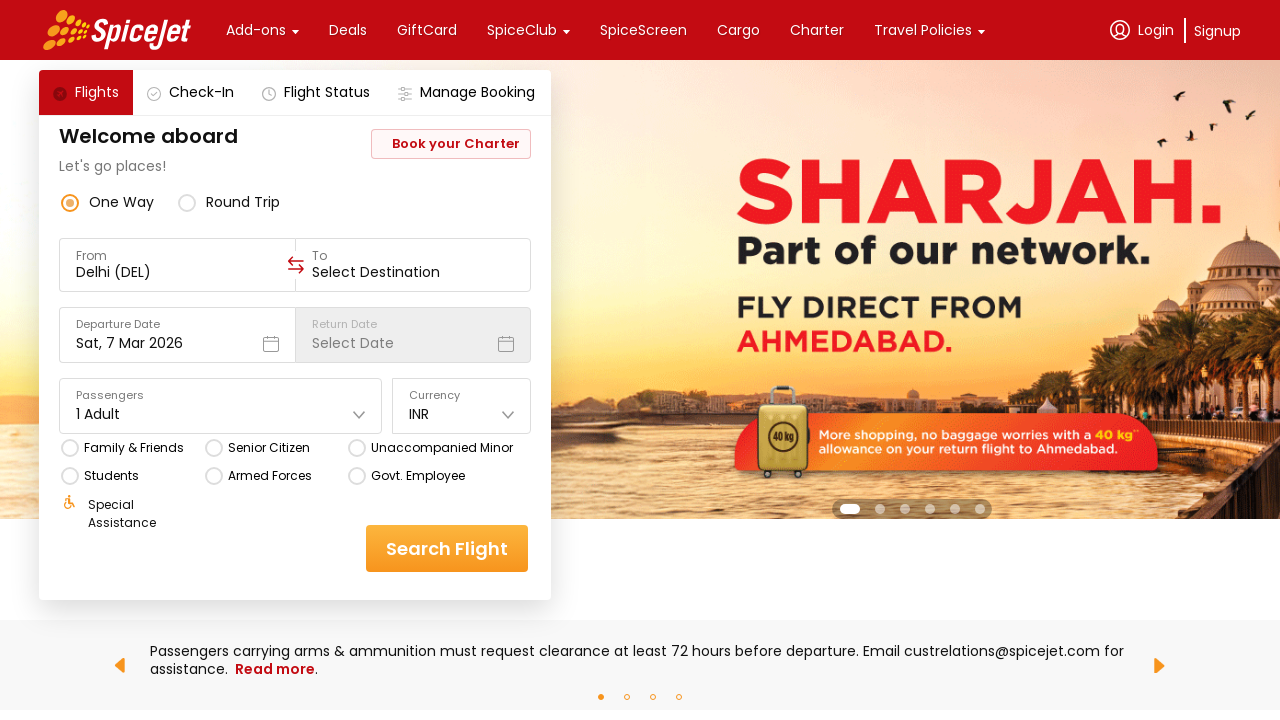

React root element loaded and verified
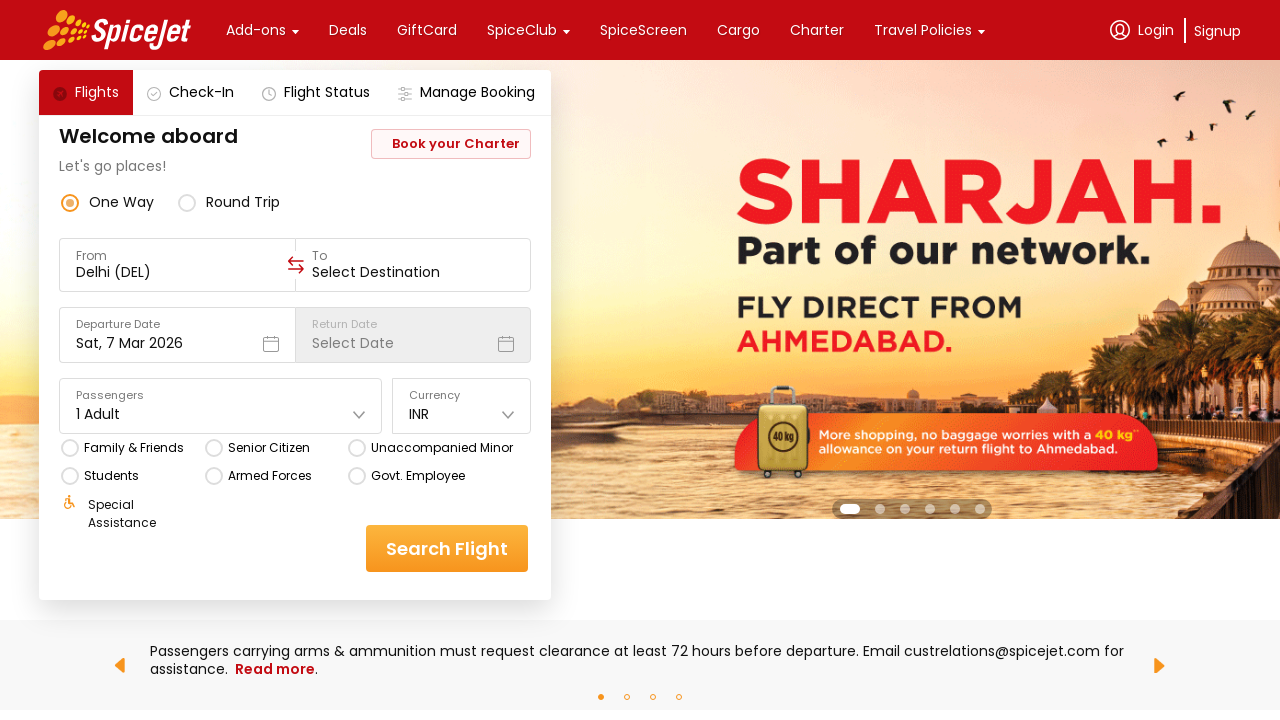

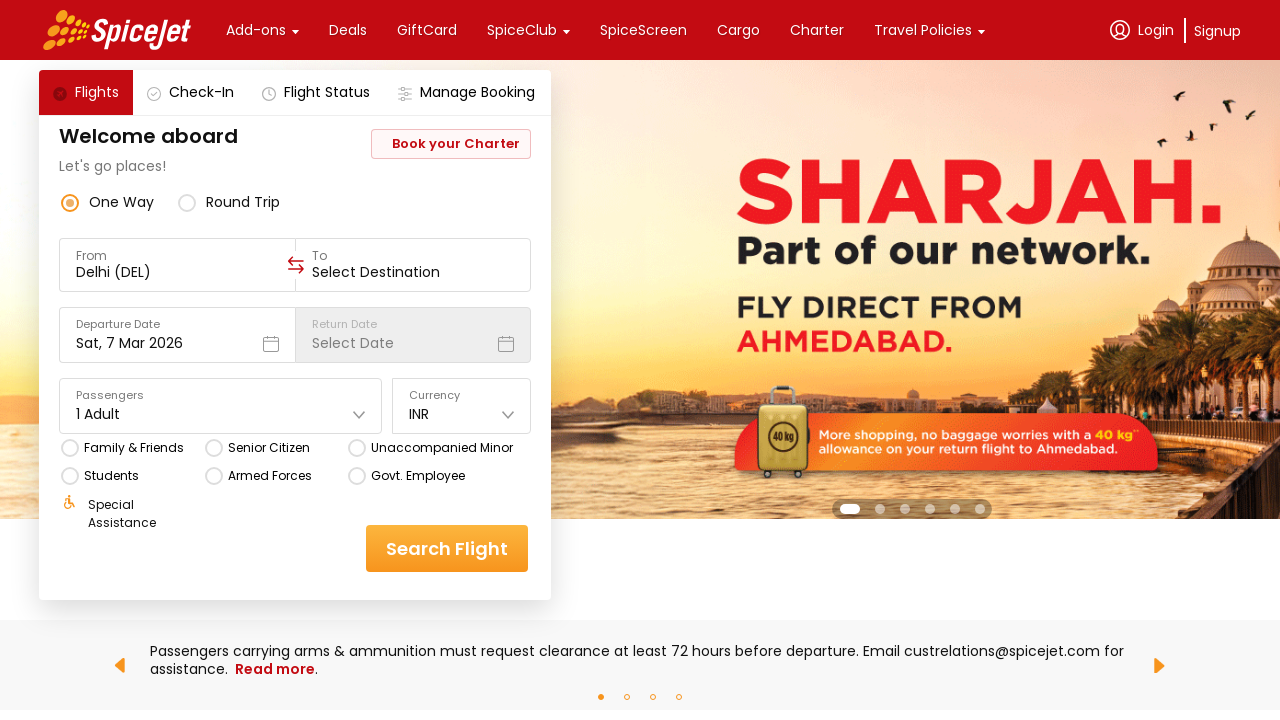